Navigates to example.com, selects the first anchor element on the page, and clicks it to follow the link

Starting URL: https://example.com

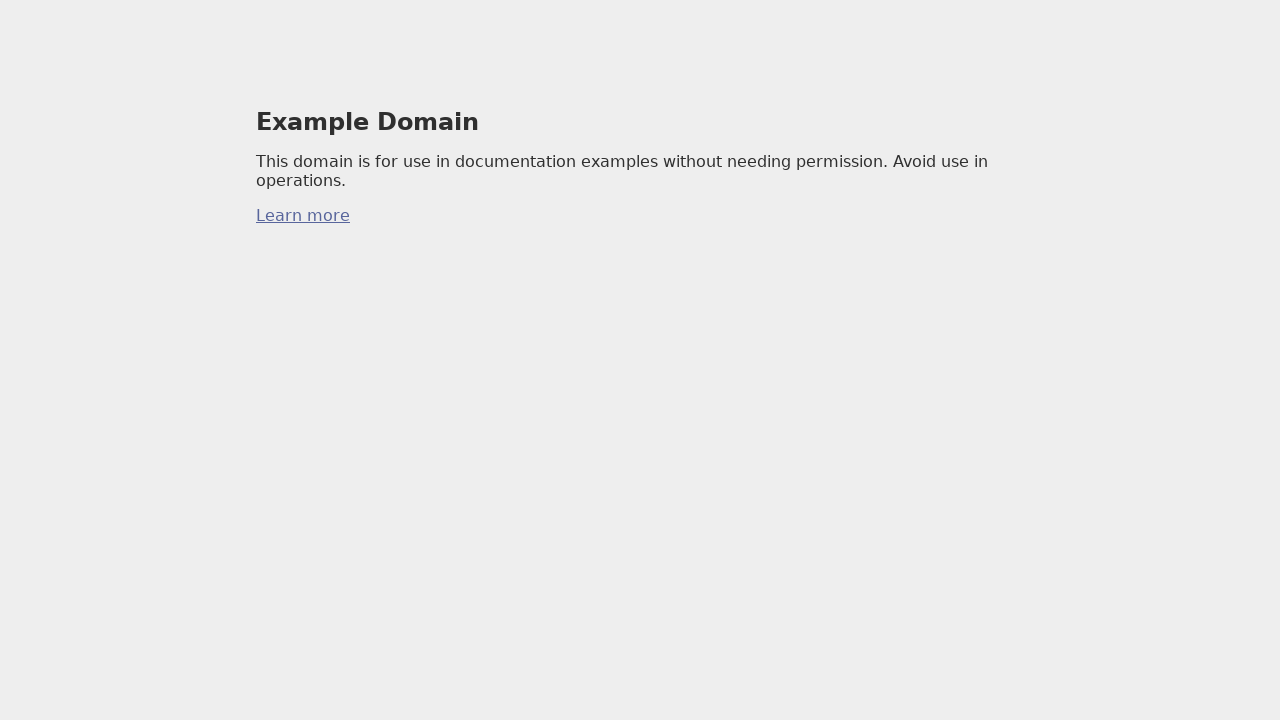

Navigated to https://example.com
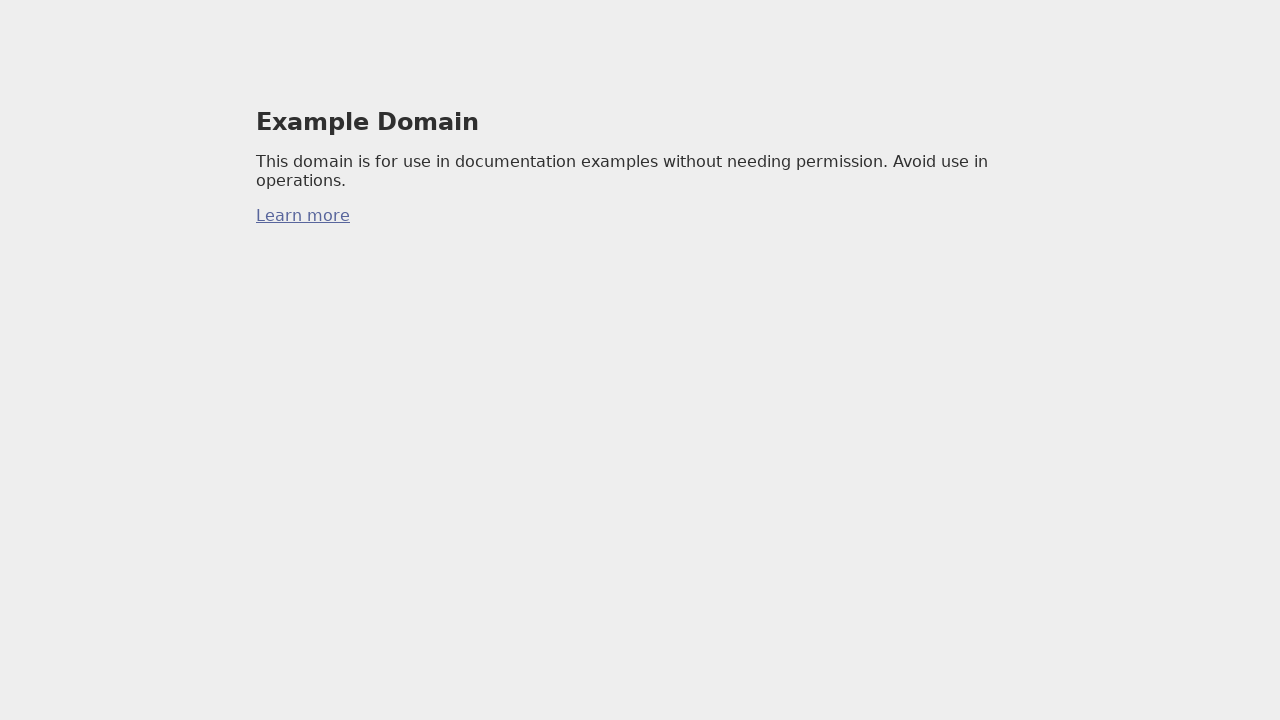

Selected the first anchor element on the page
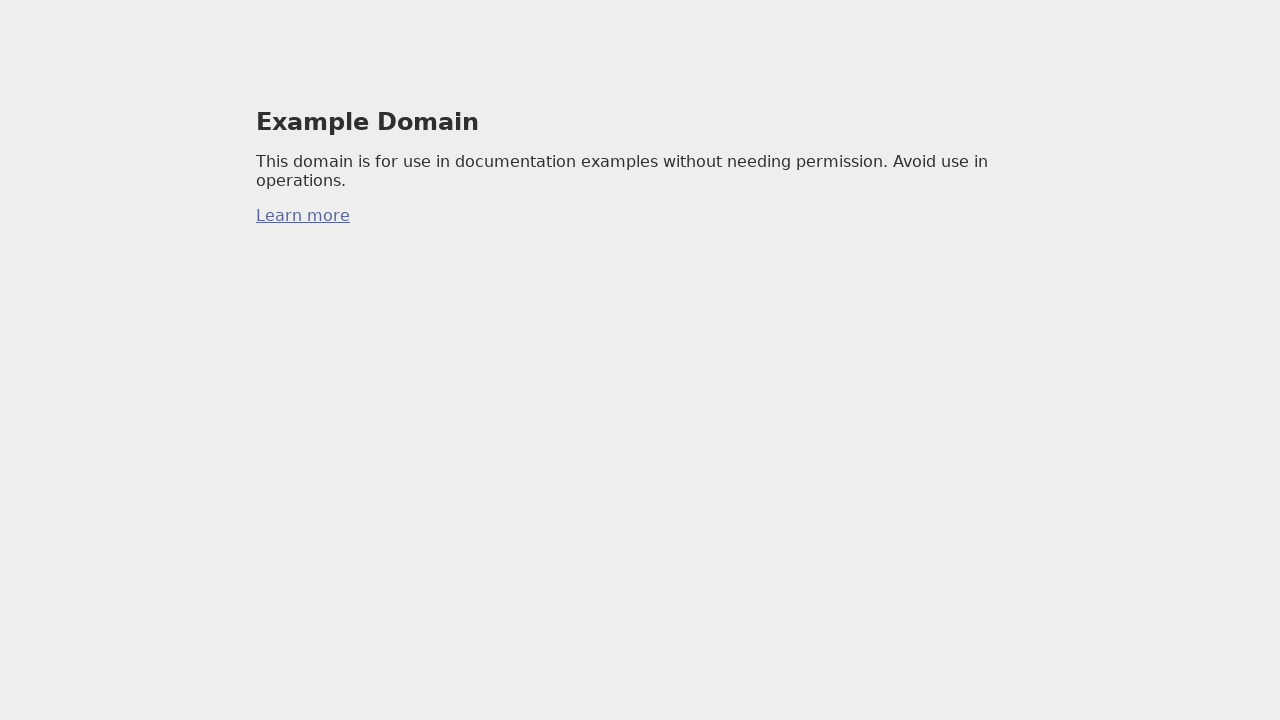

Clicked the anchor element to follow the link
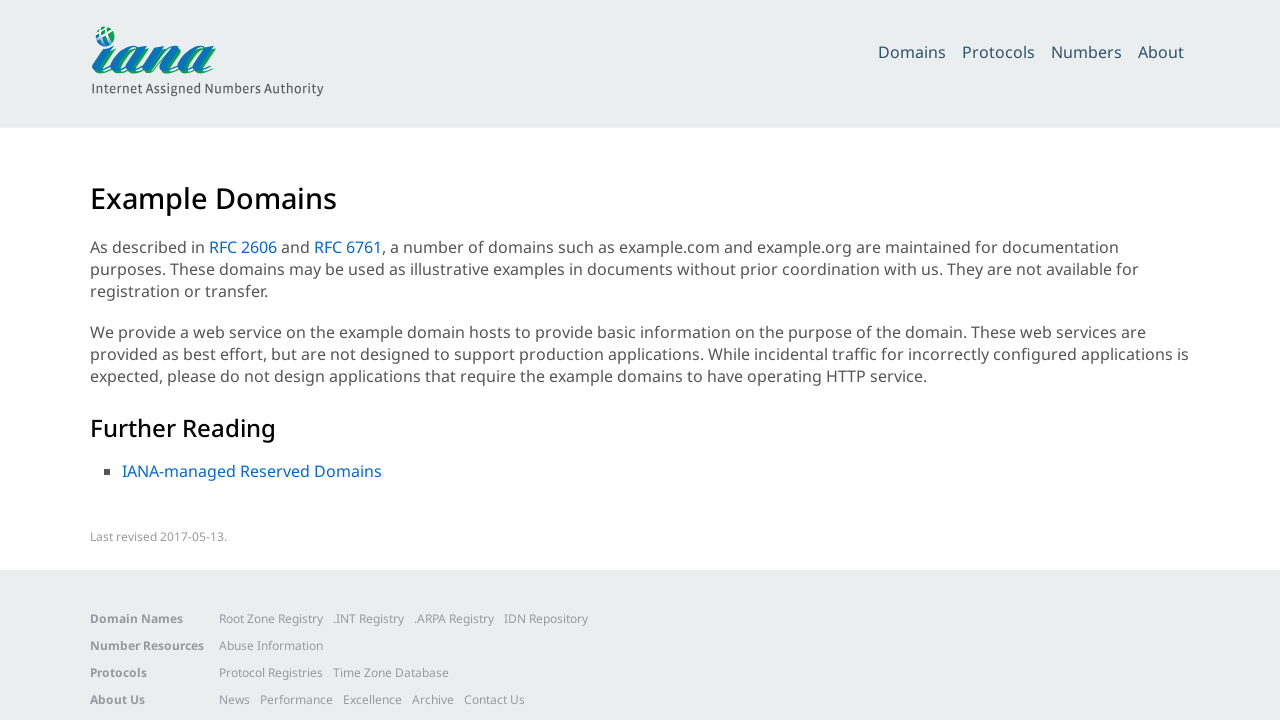

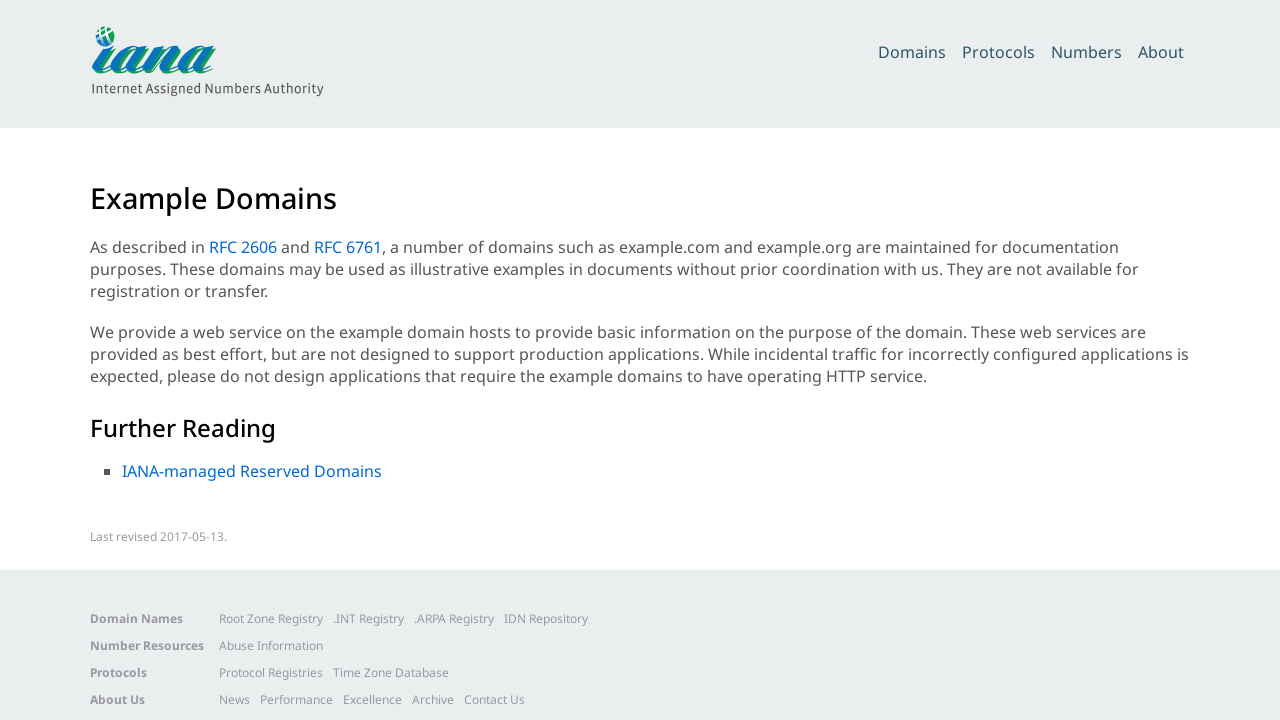